Tests text input functionality by filling a textarea with a specific answer and clicking the submit button on a practice exercise page.

Starting URL: https://suninjuly.github.io/text_input_task.html

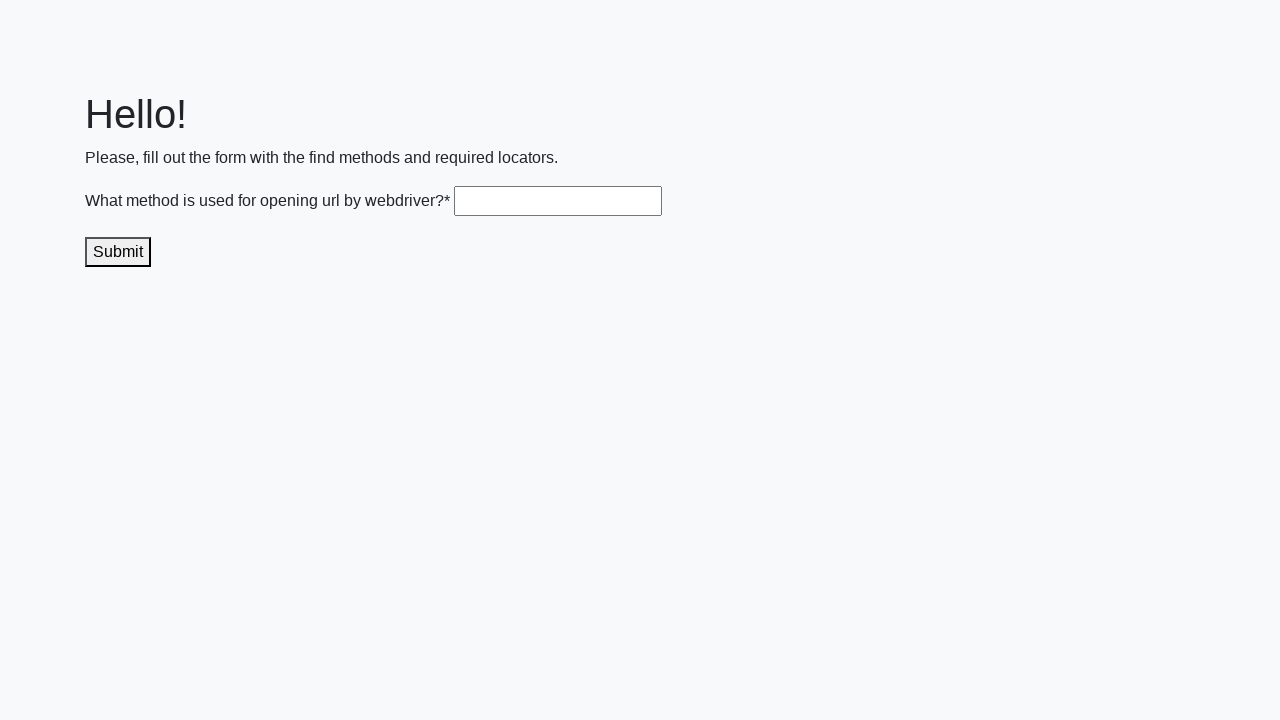

Filled textarea with answer 'get()' on .textarea
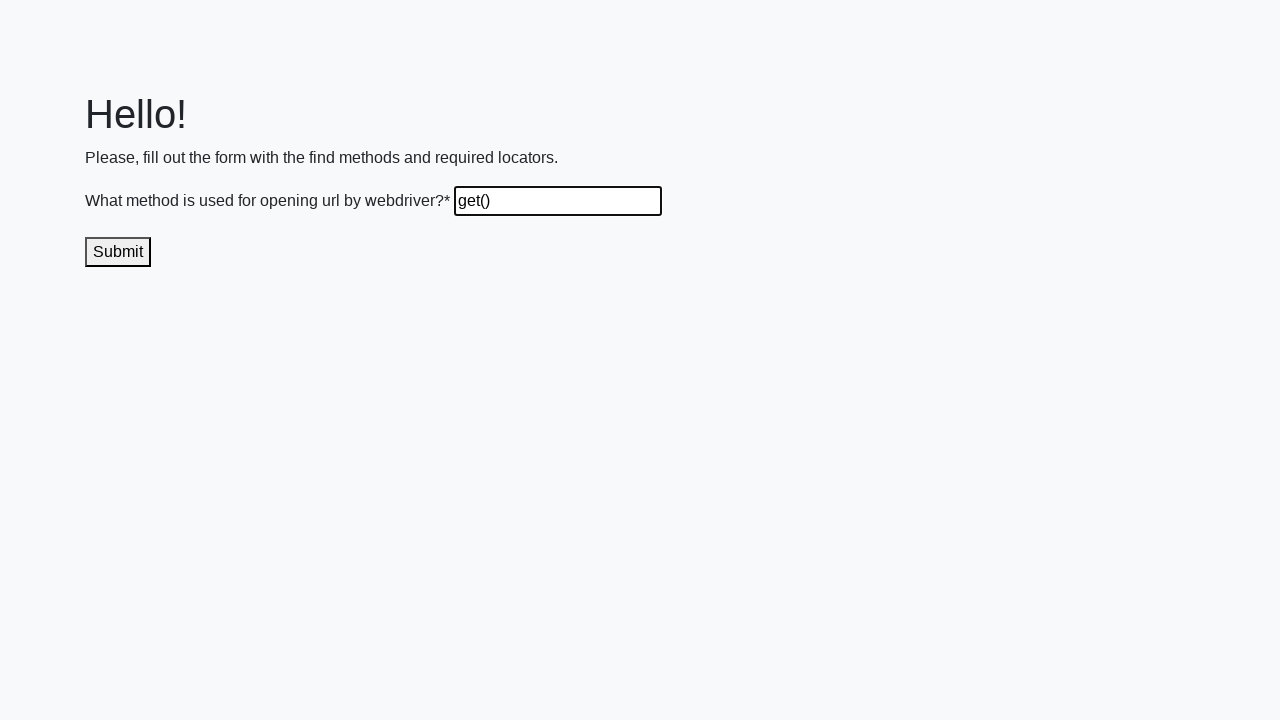

Clicked submit button to submit the answer at (118, 252) on .submit-submission
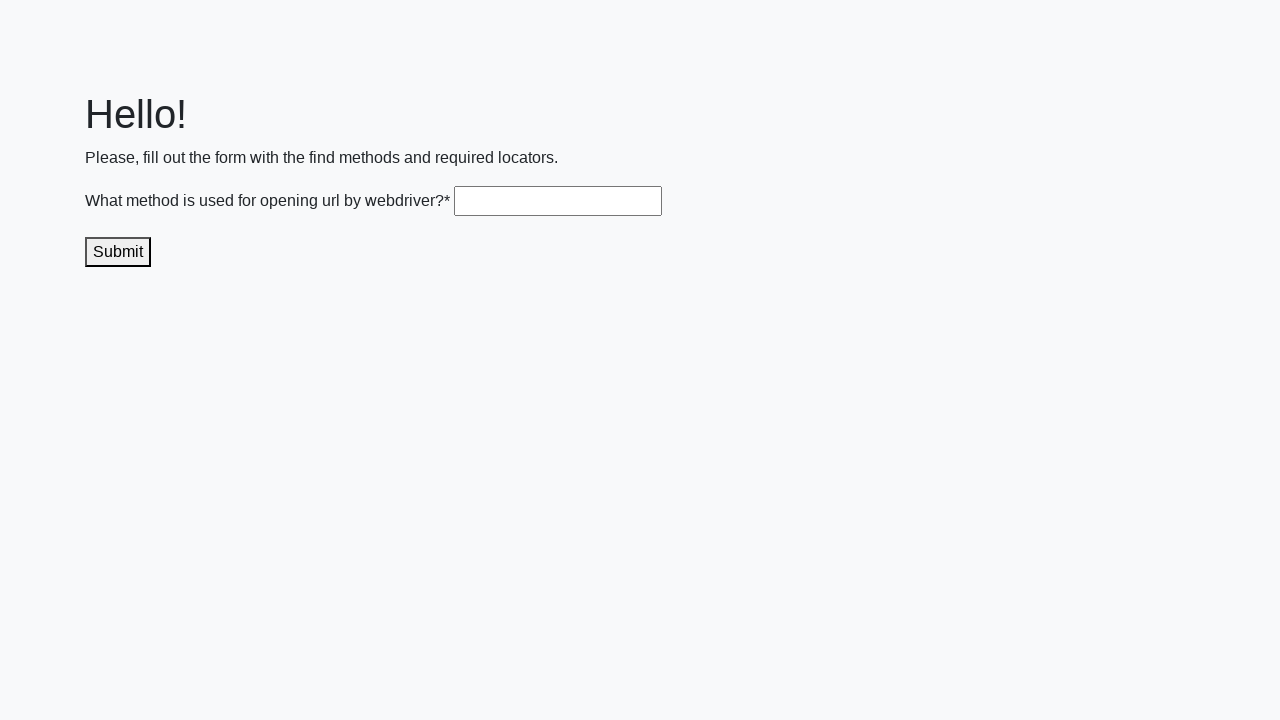

Waited for response to appear
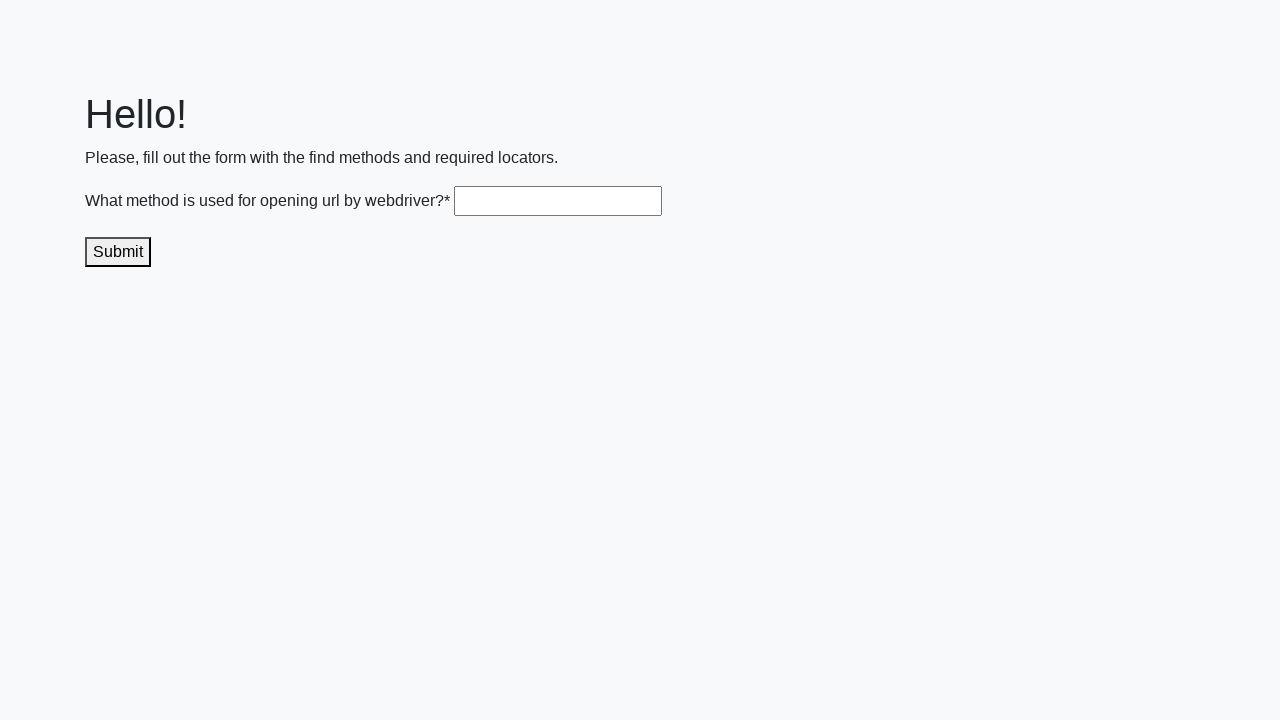

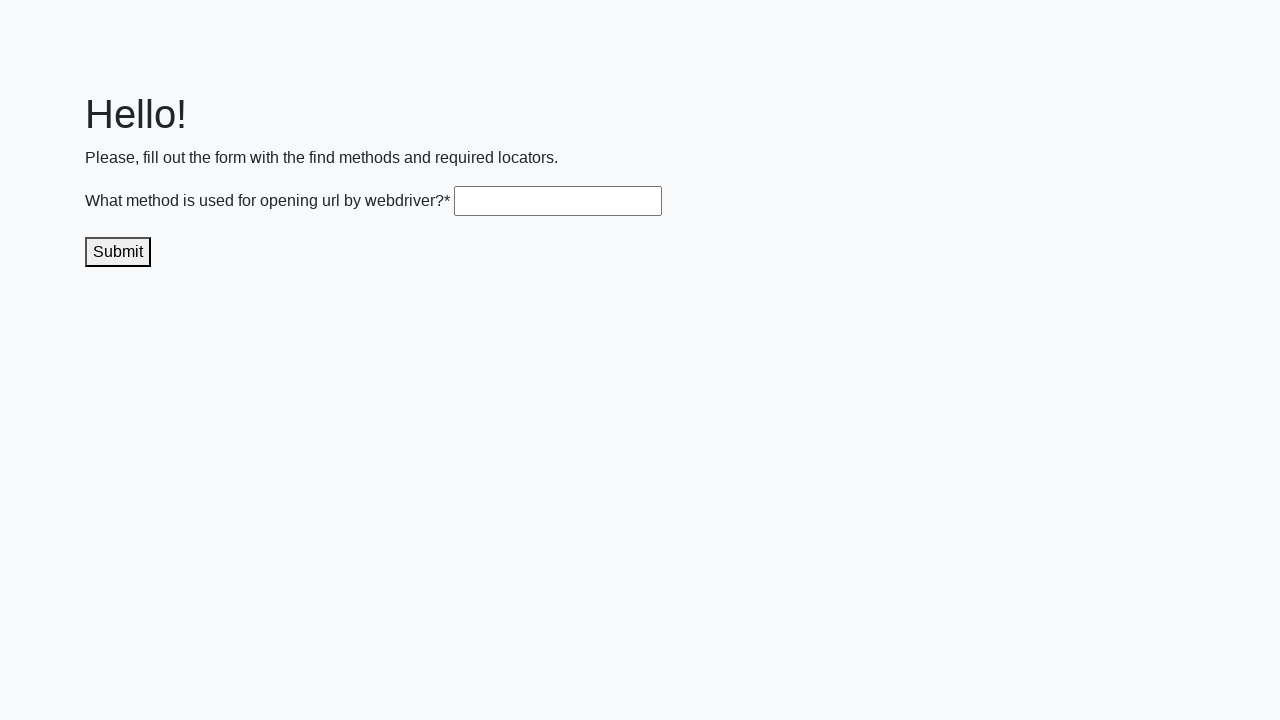